Navigates to the Orangescrum project management website homepage and verifies the page loads.

Starting URL: https://www.orangescrum.com

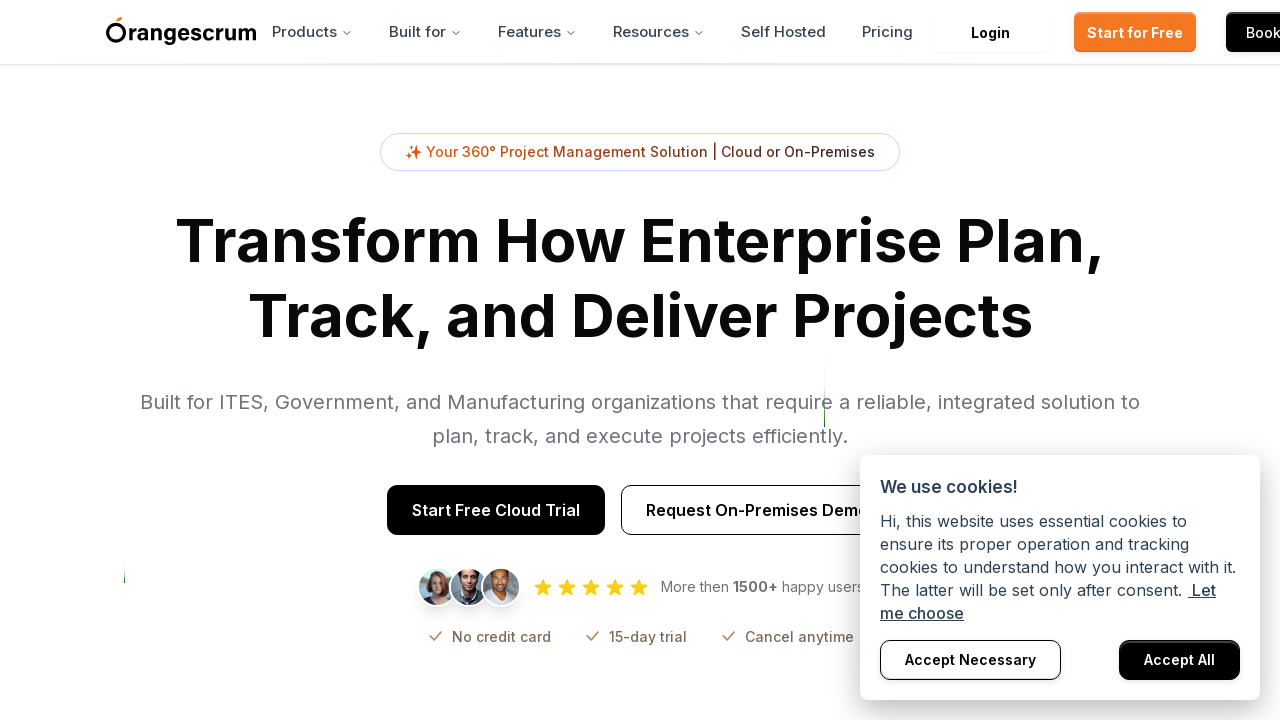

Waited for DOM content to load on Orangescrum homepage
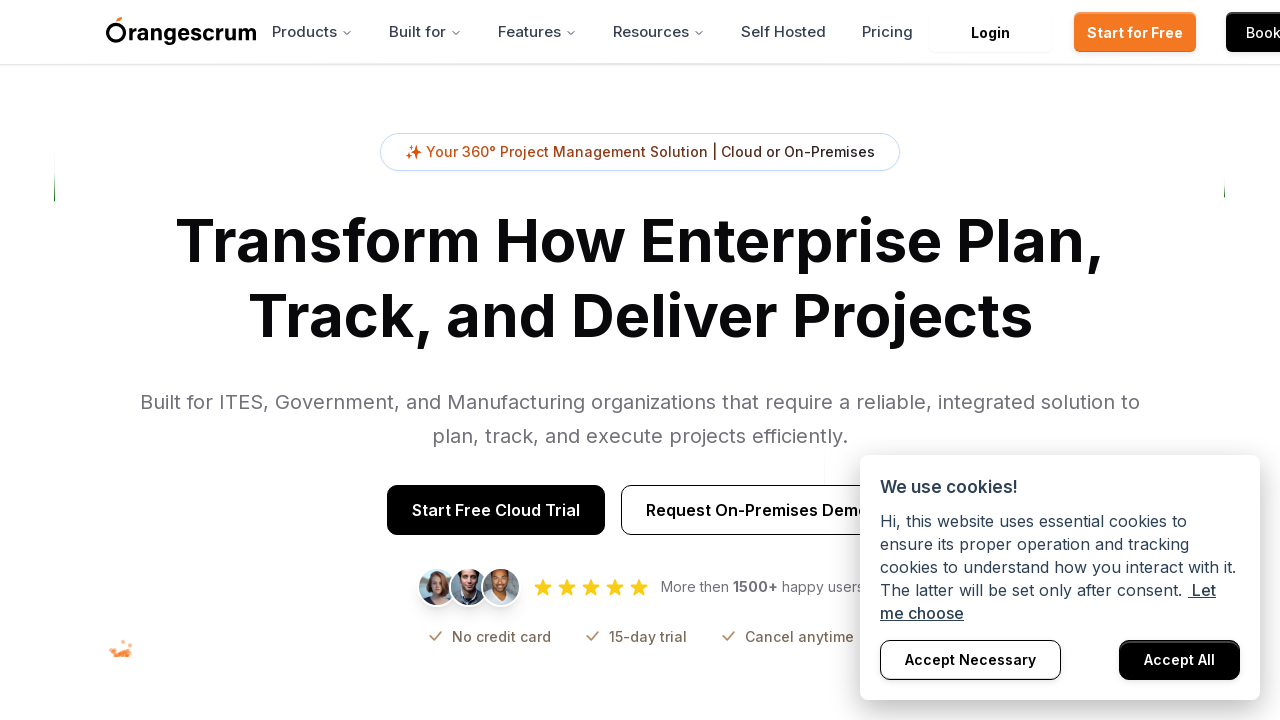

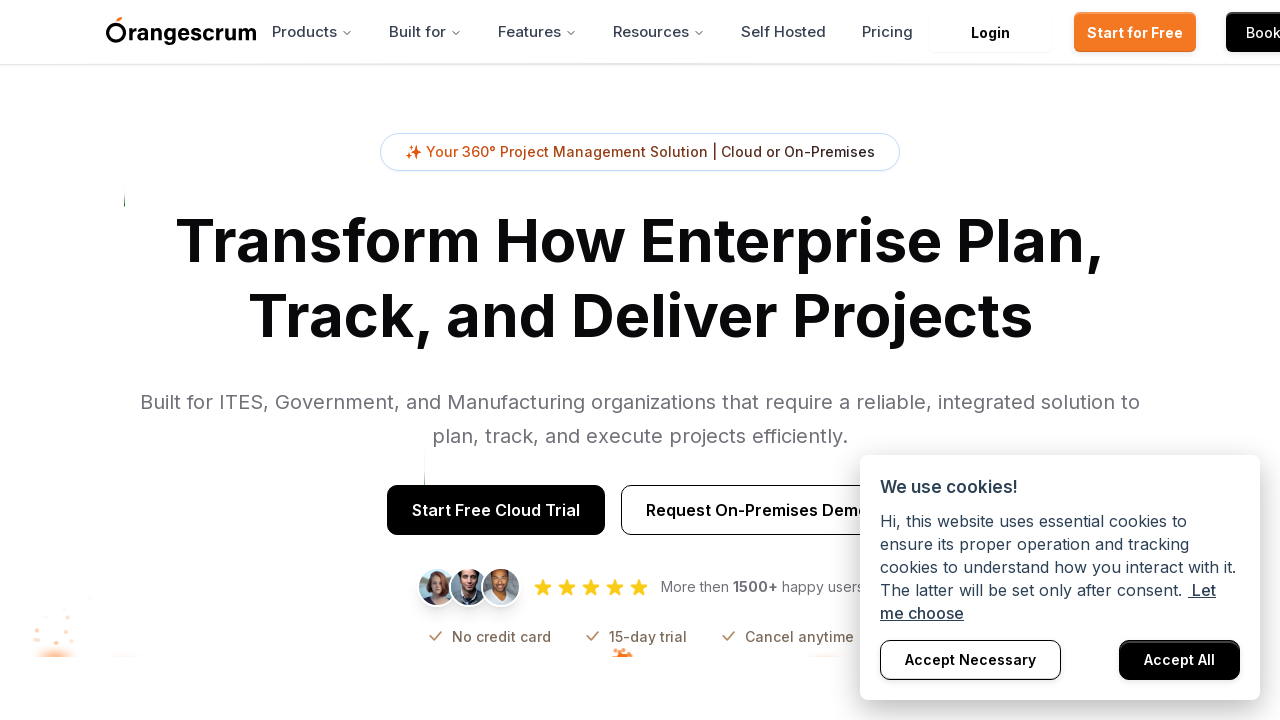